Tests canceling an edit operation by pressing Escape from the All view.

Starting URL: https://todomvc4tasj.herokuapp.com/

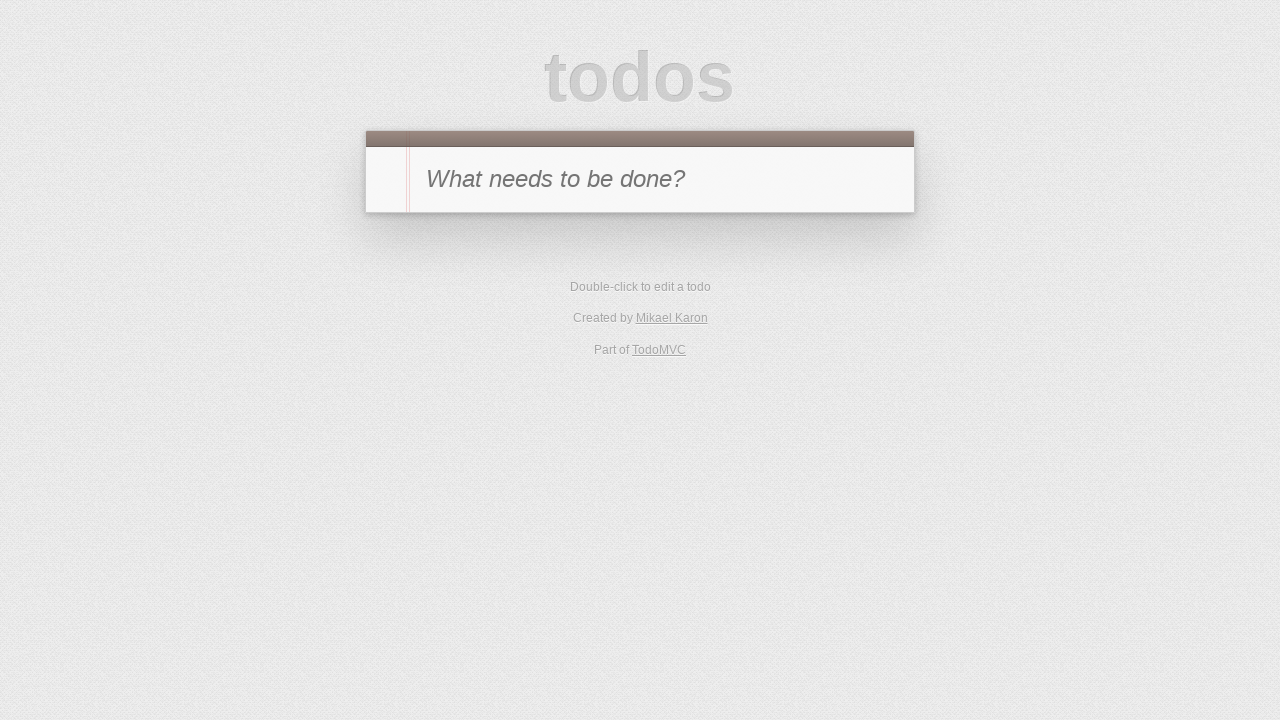

Set localStorage with one completed todo item titled '1'
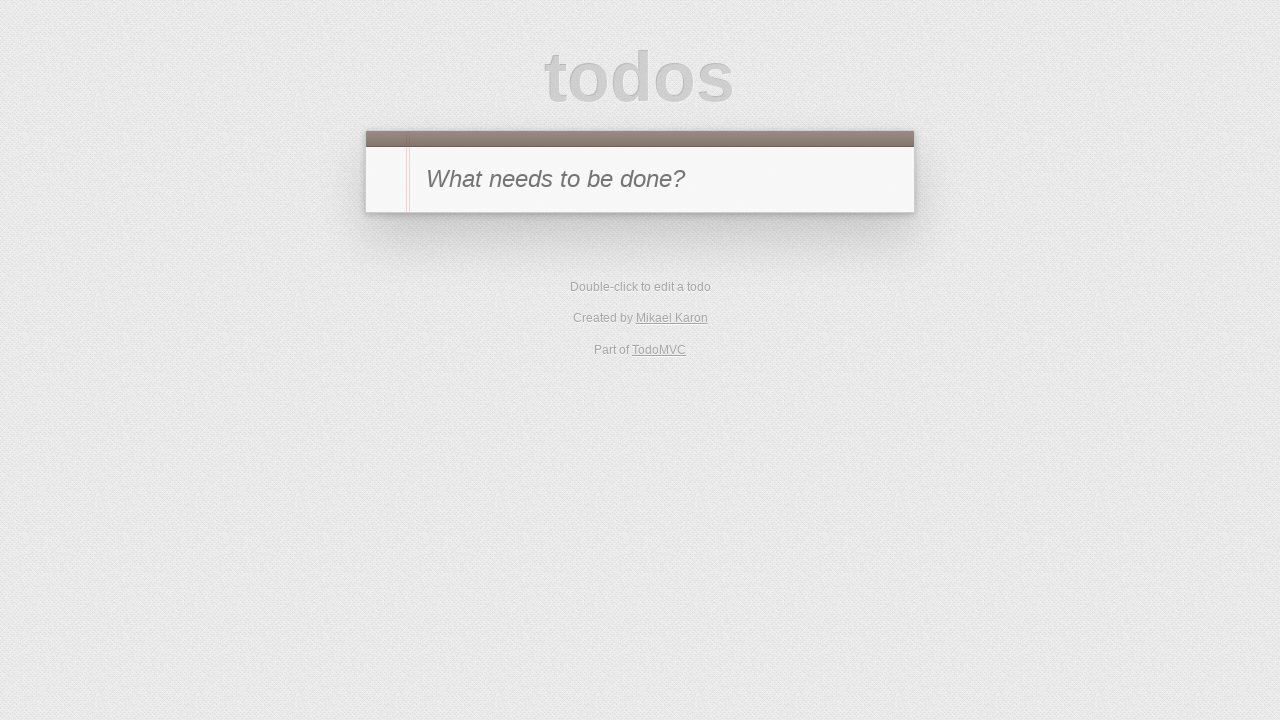

Reloaded the page to apply localStorage changes
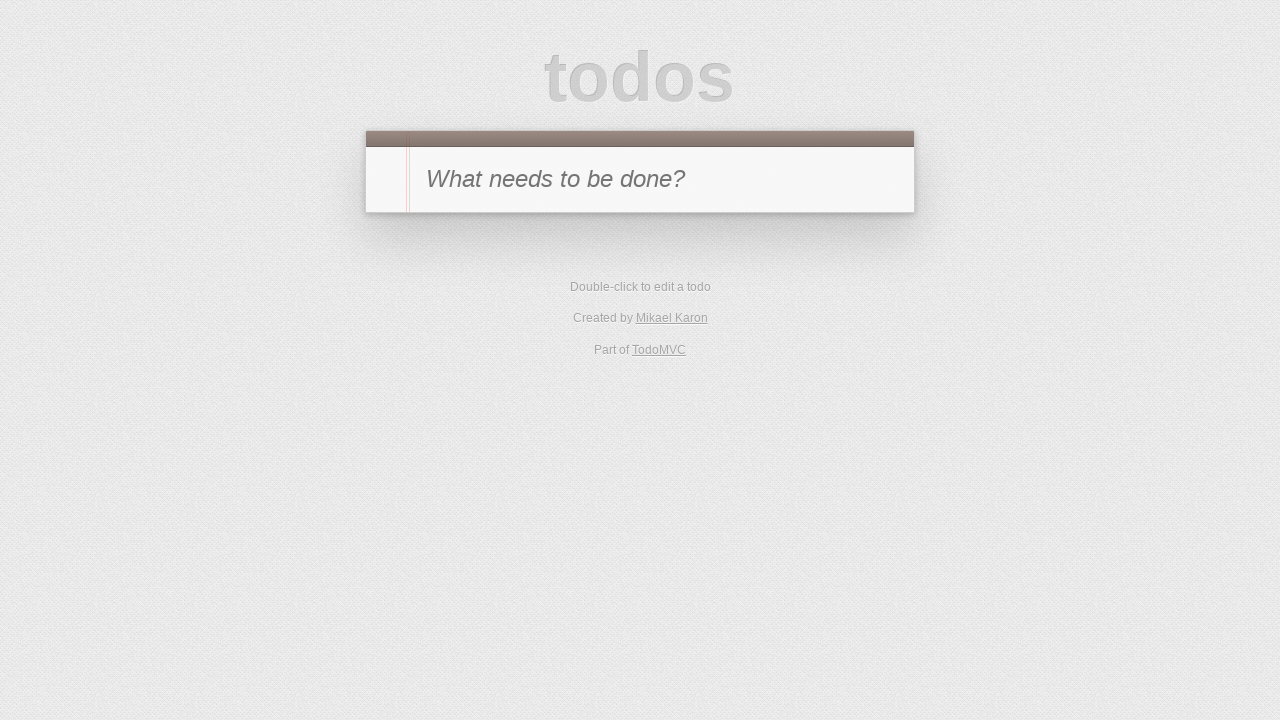

Double-clicked on todo item '1' to enter edit mode at (640, 242) on #todo-list li:has-text('1')
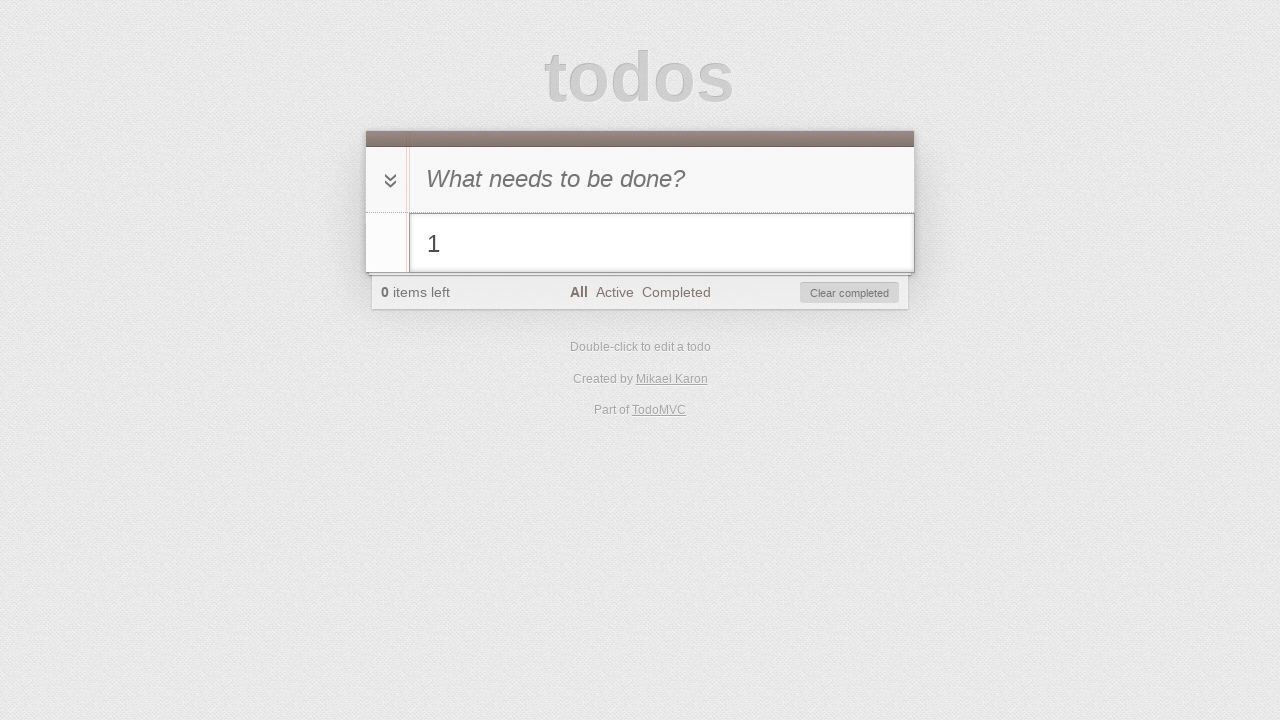

Filled edit field with '1 edit canceled' on #todo-list li.editing .edit
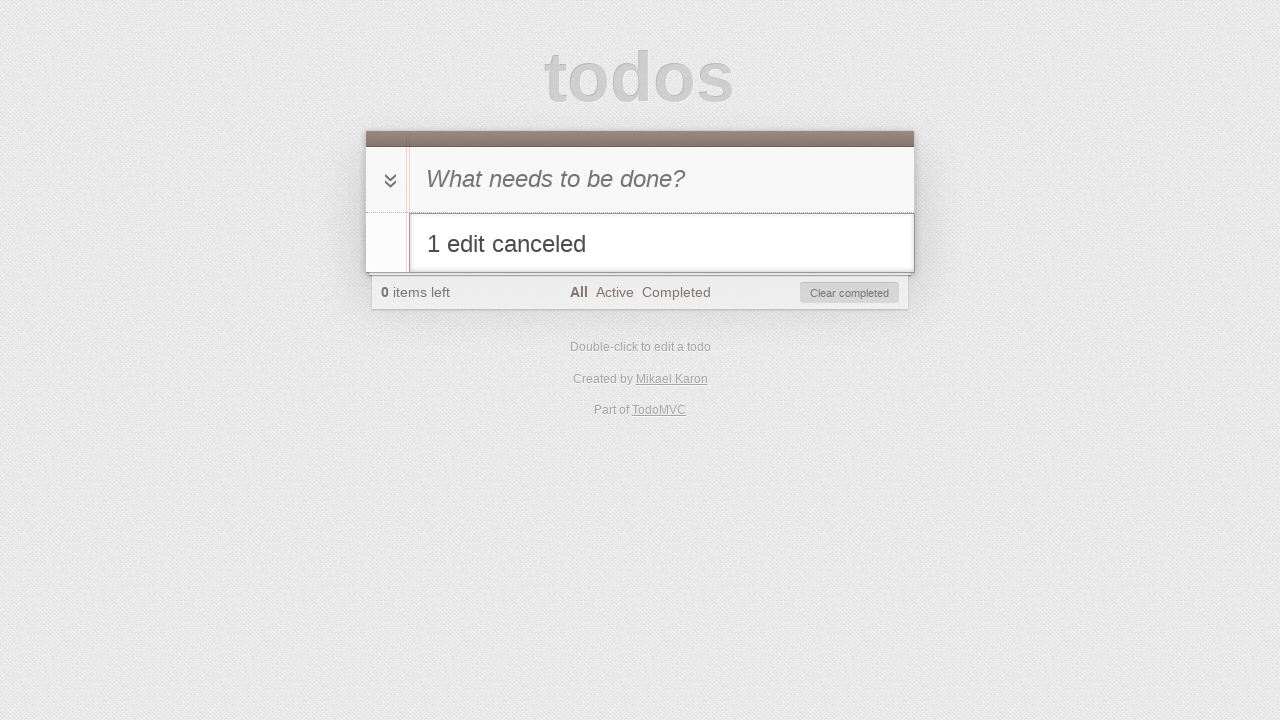

Pressed Escape key to cancel the edit operation on #todo-list li.editing .edit
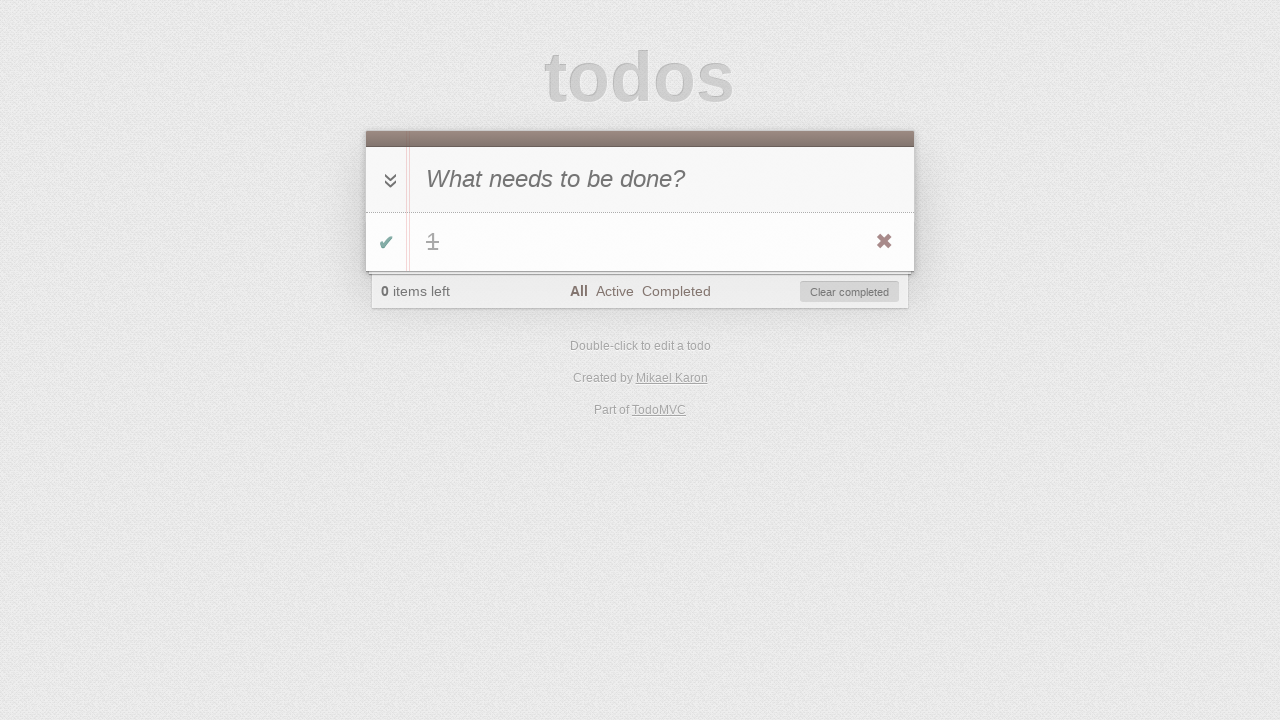

Verified that todo count shows 0 items left
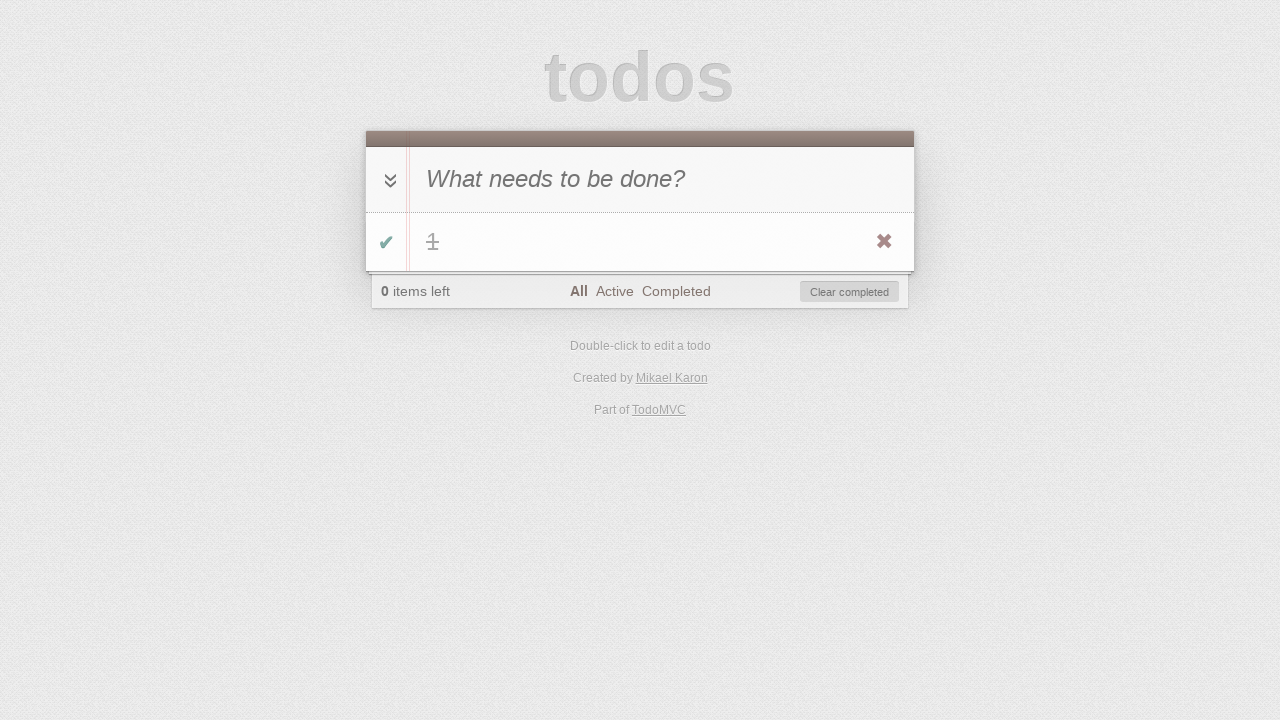

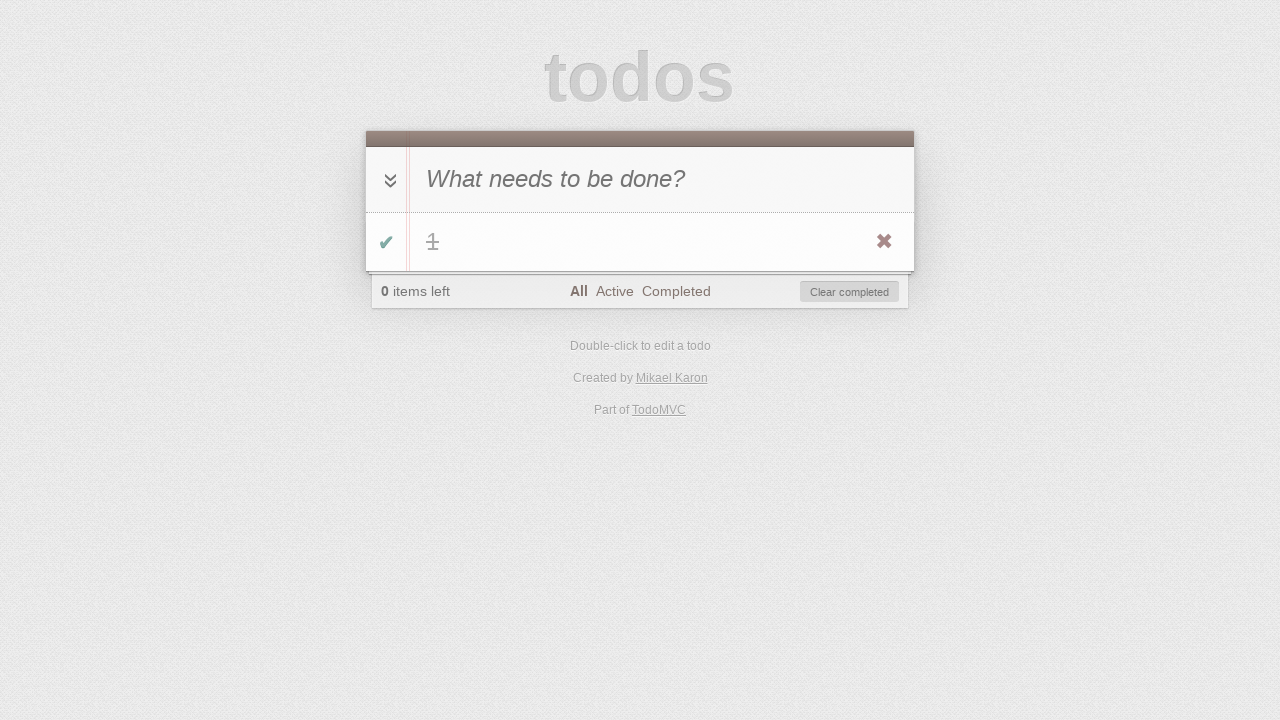